Scrolls down to a specific element (Applitools image) on the Selenium downloads page

Starting URL: http://seleniumhq.org/download

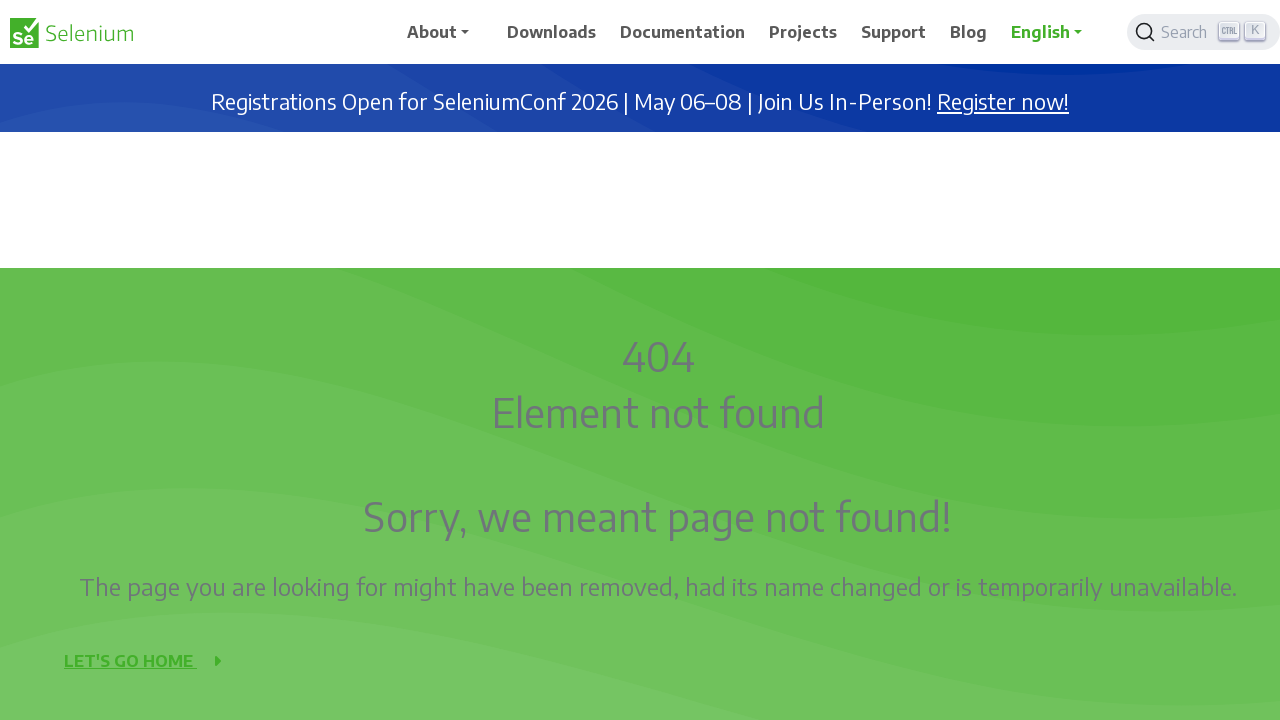

Located Applitools image element on Selenium downloads page
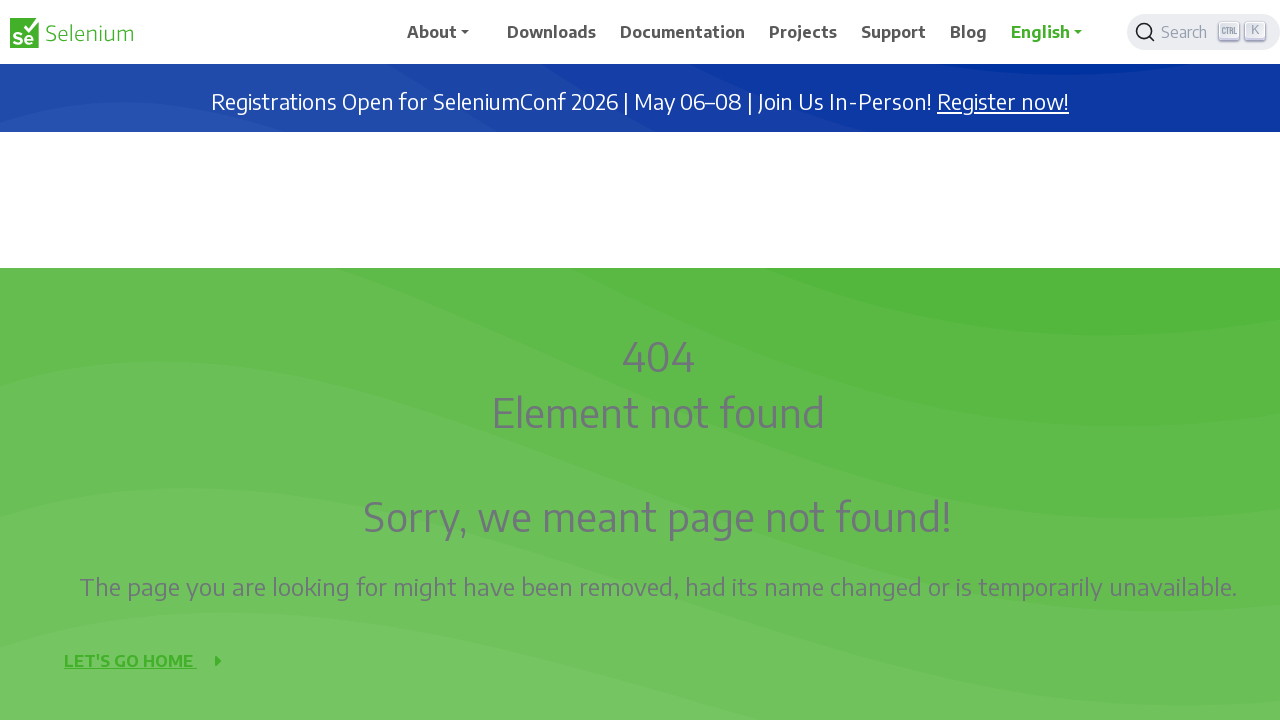

Scrolled down to Applitools image element
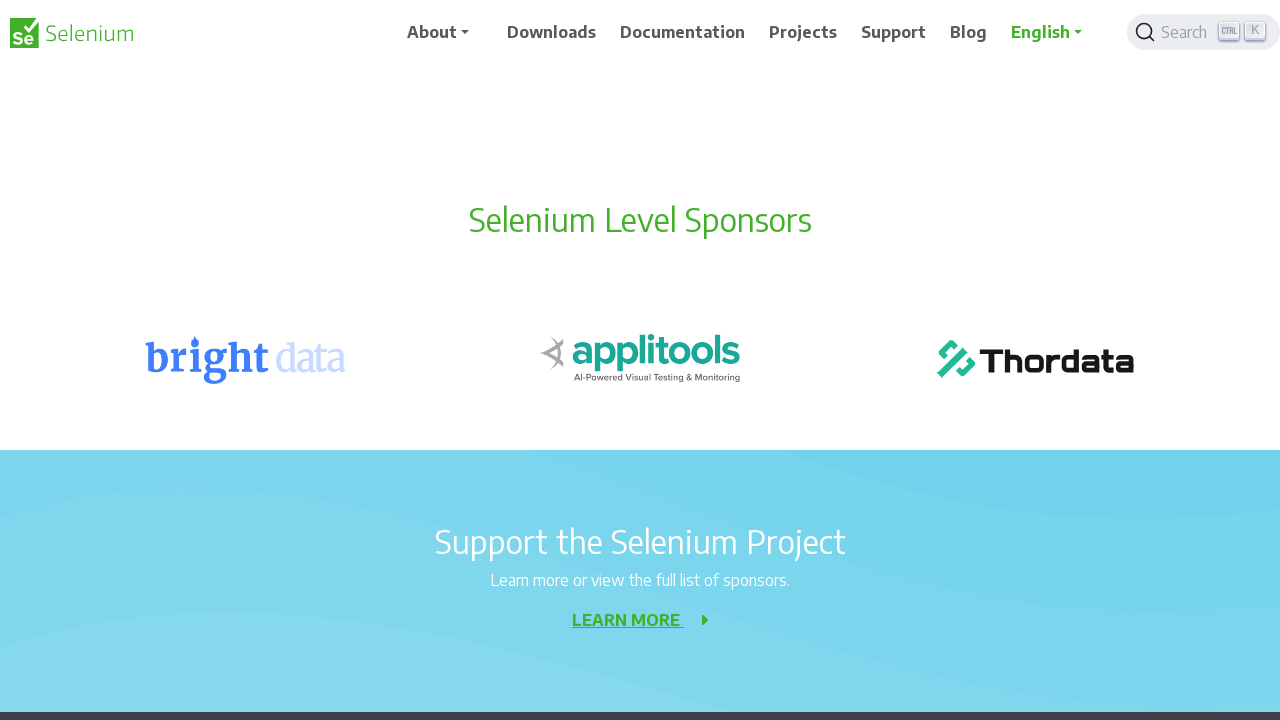

Waited 3 seconds for page to stabilize after scrolling
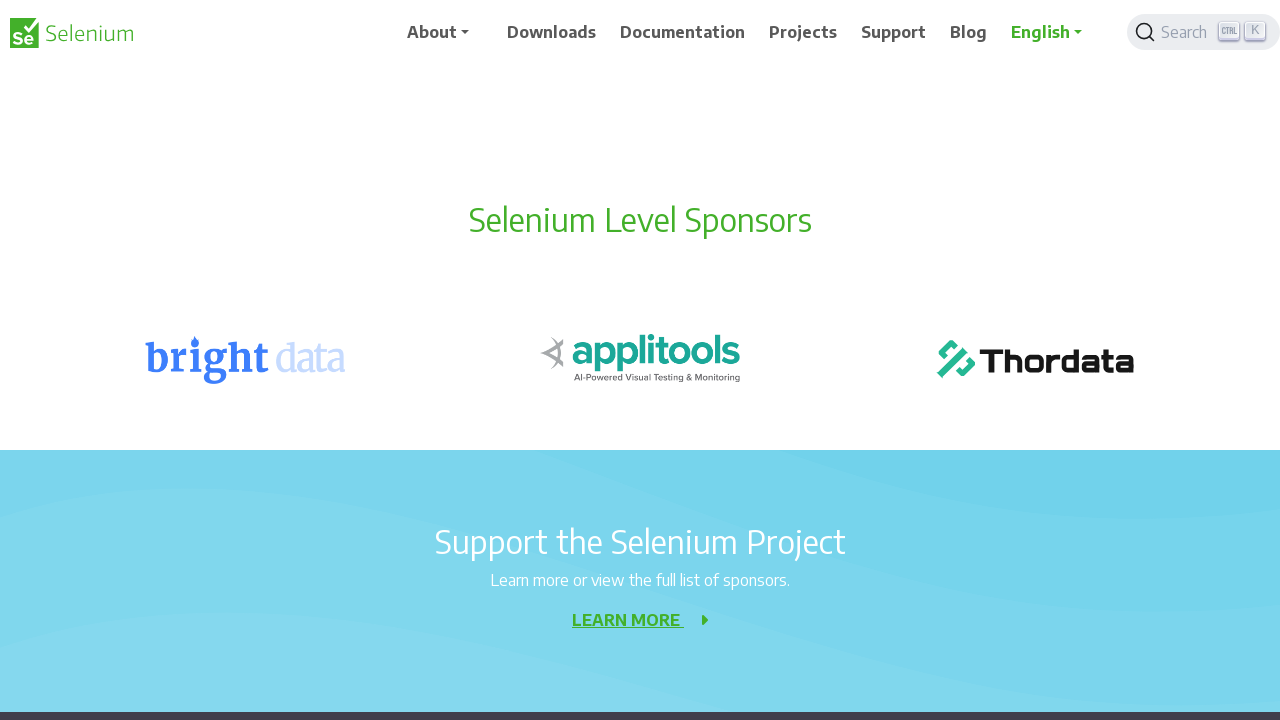

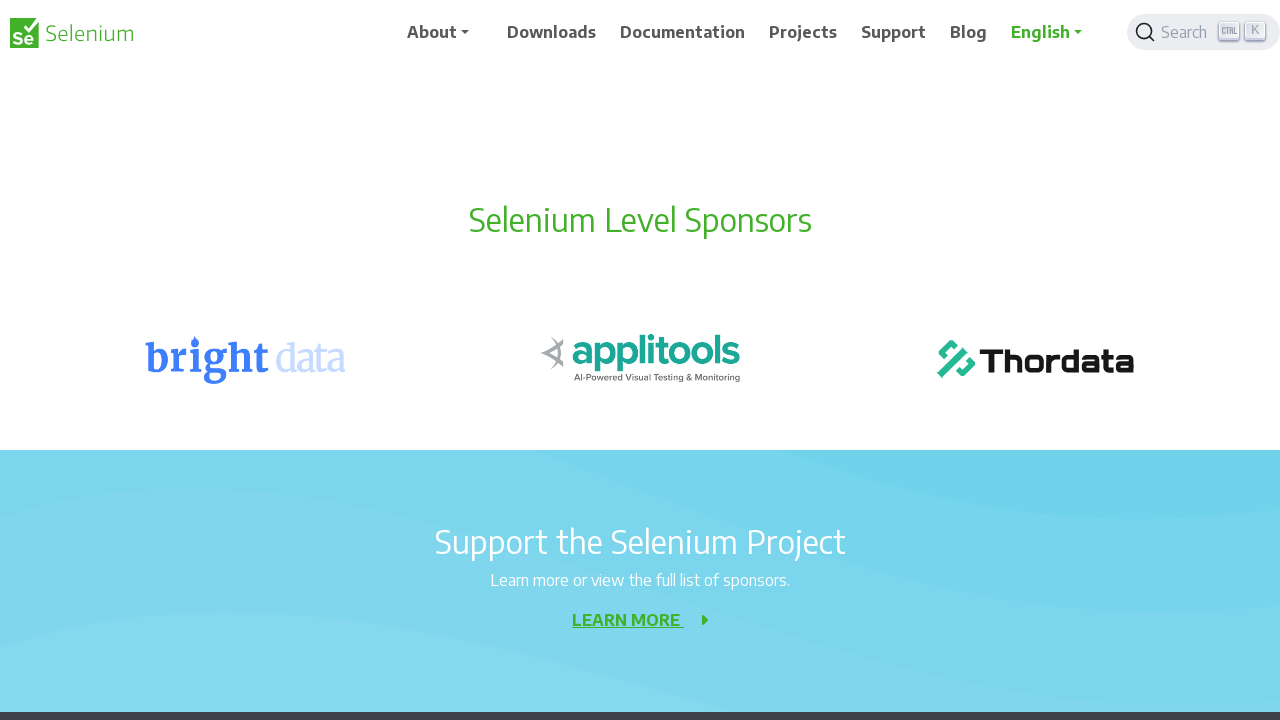